Tests JavaScript alert, confirm, and prompt dialogs by clicking buttons that trigger each type and handling them with a dialog listener that accepts all dialogs.

Starting URL: https://the-internet.herokuapp.com/javascript_alerts

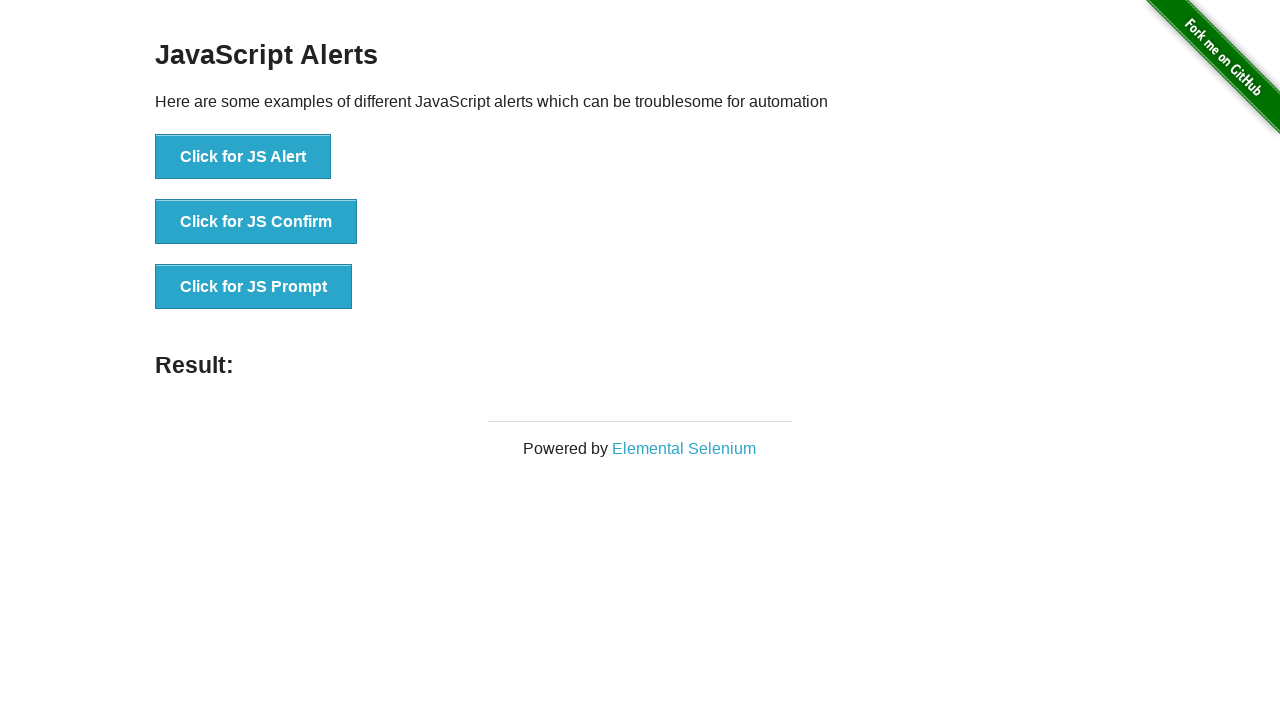

Set up dialog handler to accept all dialogs with custom prompt response
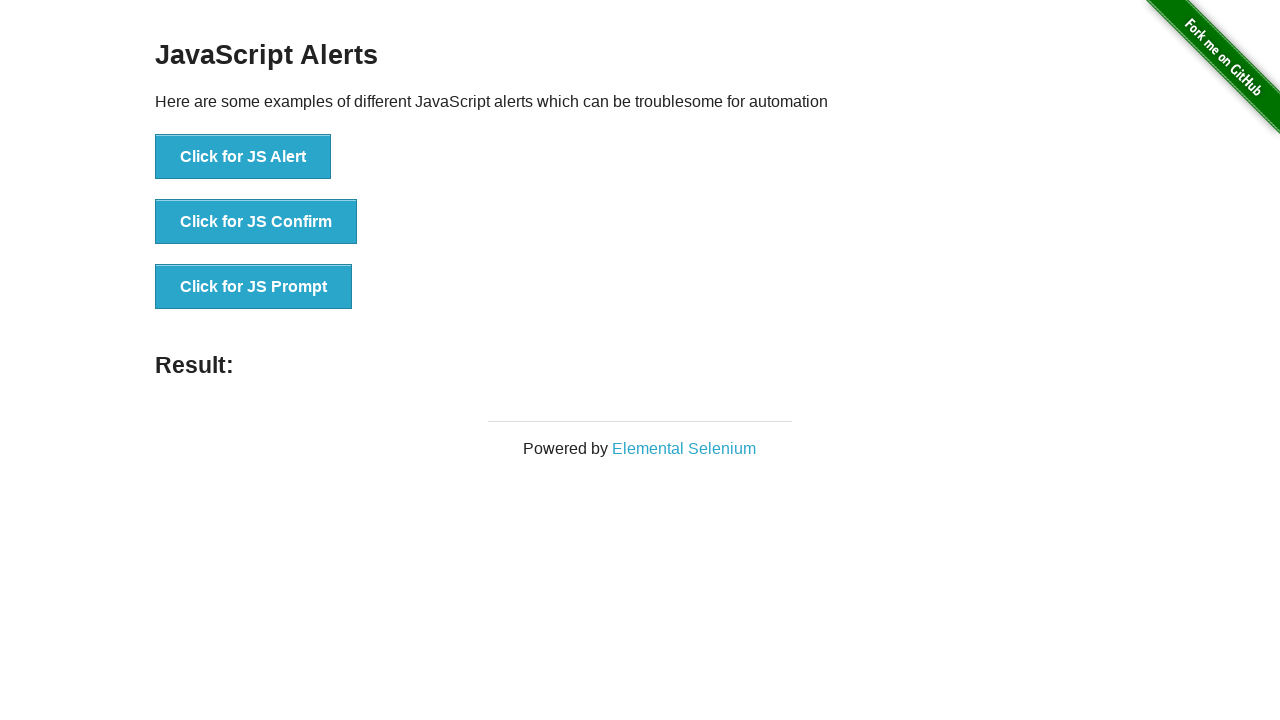

Clicked JavaScript alert button at (243, 157) on button[onclick='jsAlert()']
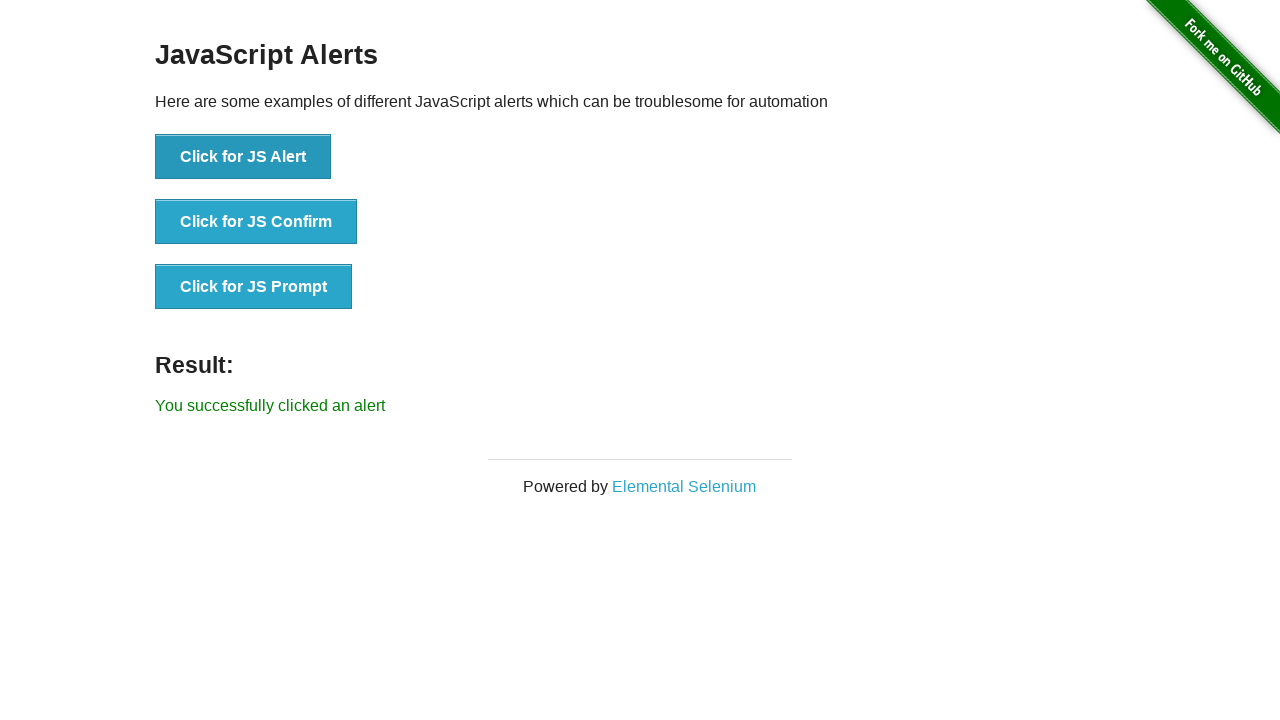

Alert dialog handled and result updated
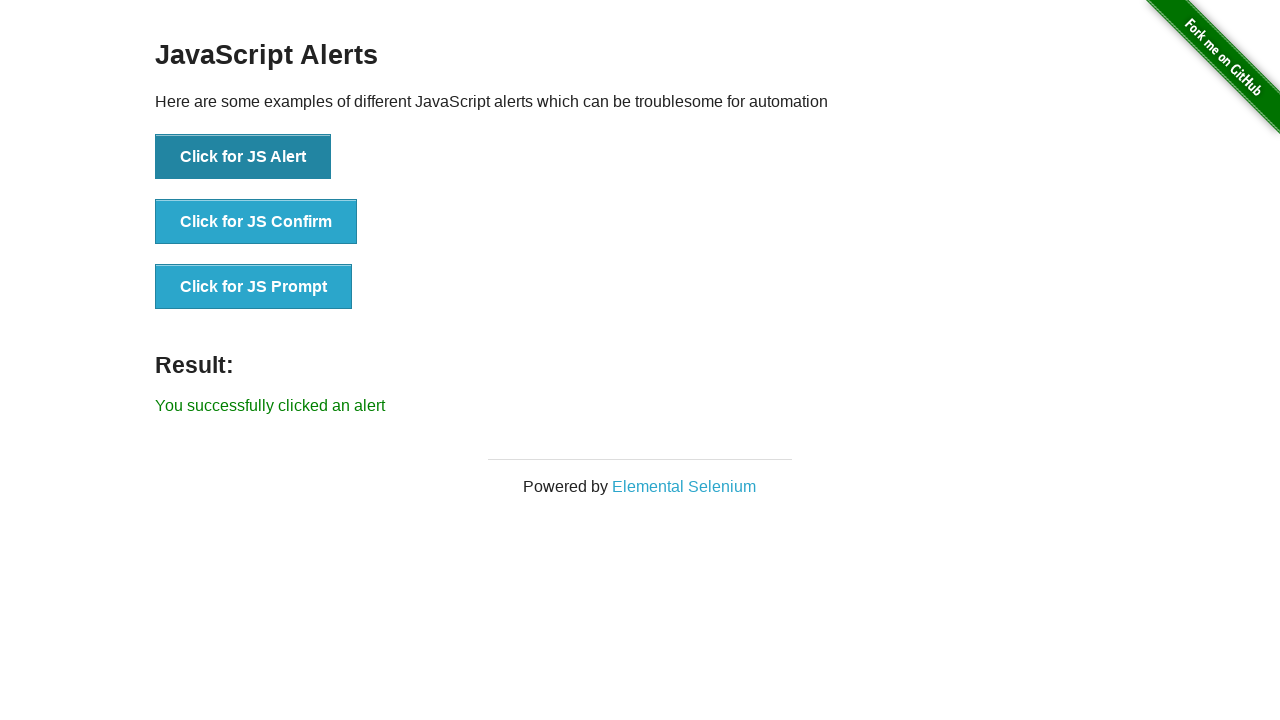

Clicked JavaScript confirm button at (256, 222) on button[onclick='jsConfirm()']
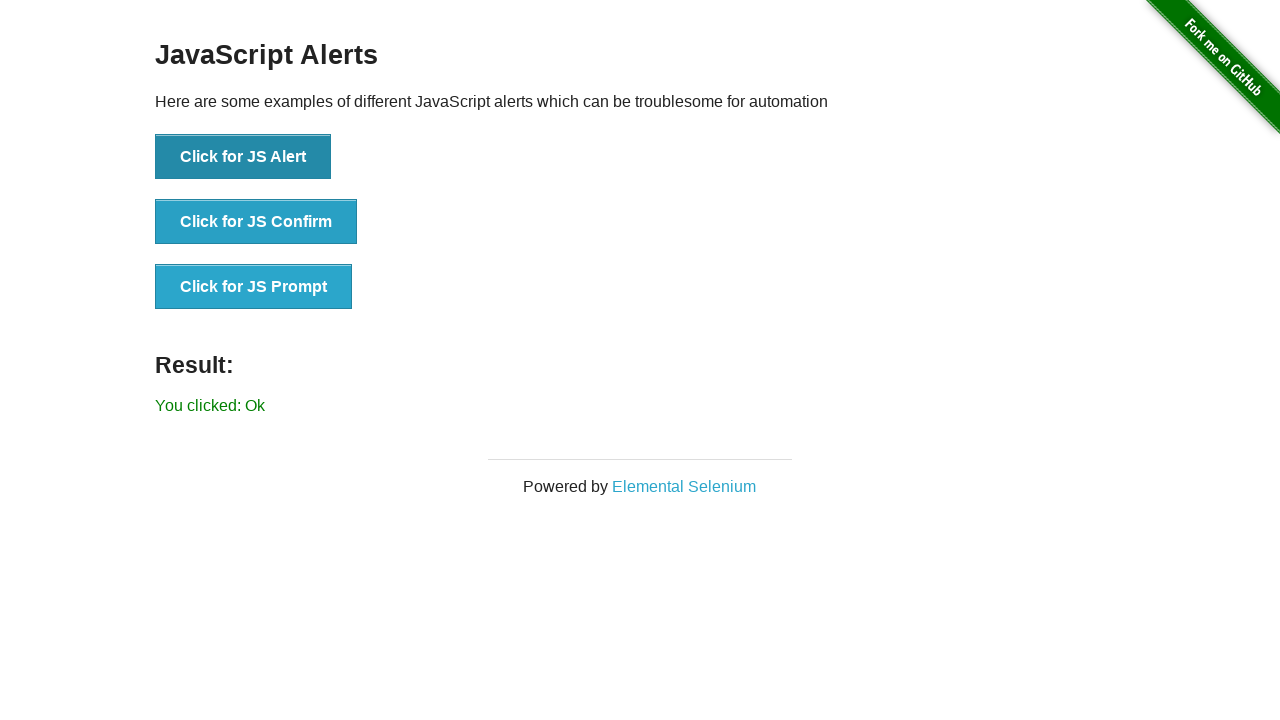

Confirm dialog handled and result updated
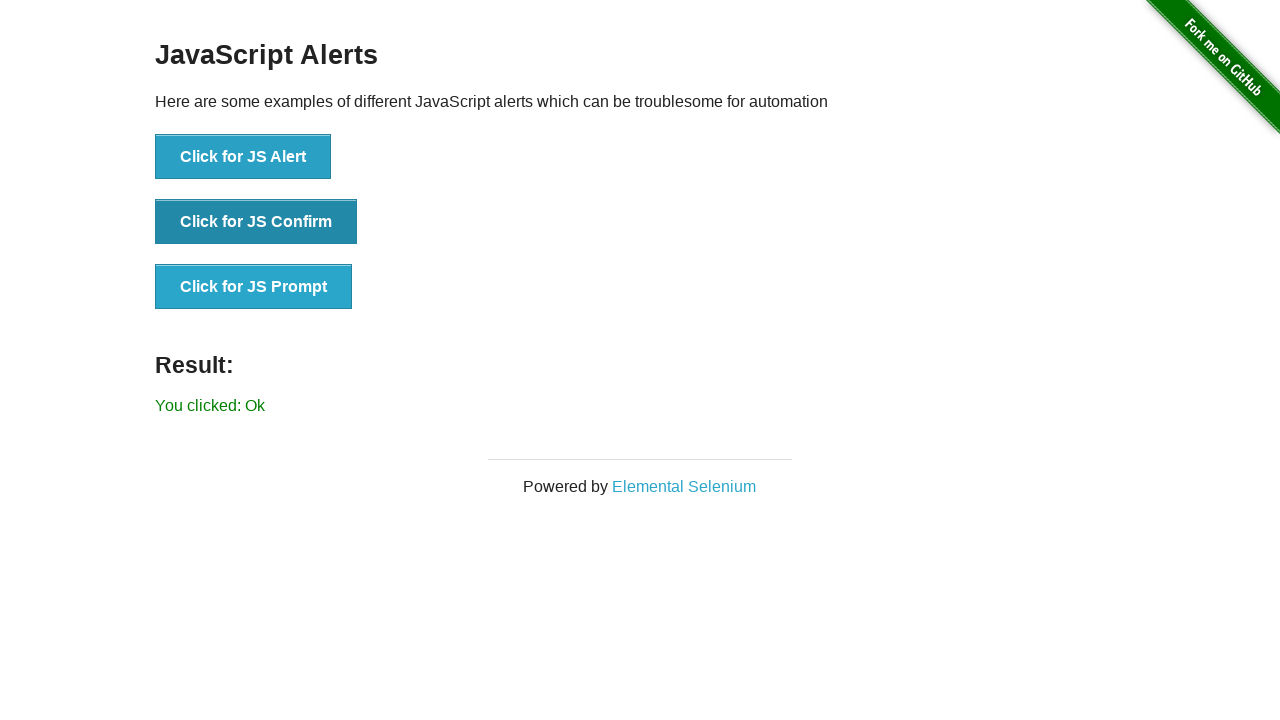

Clicked JavaScript prompt button at (254, 287) on button[onclick='jsPrompt()']
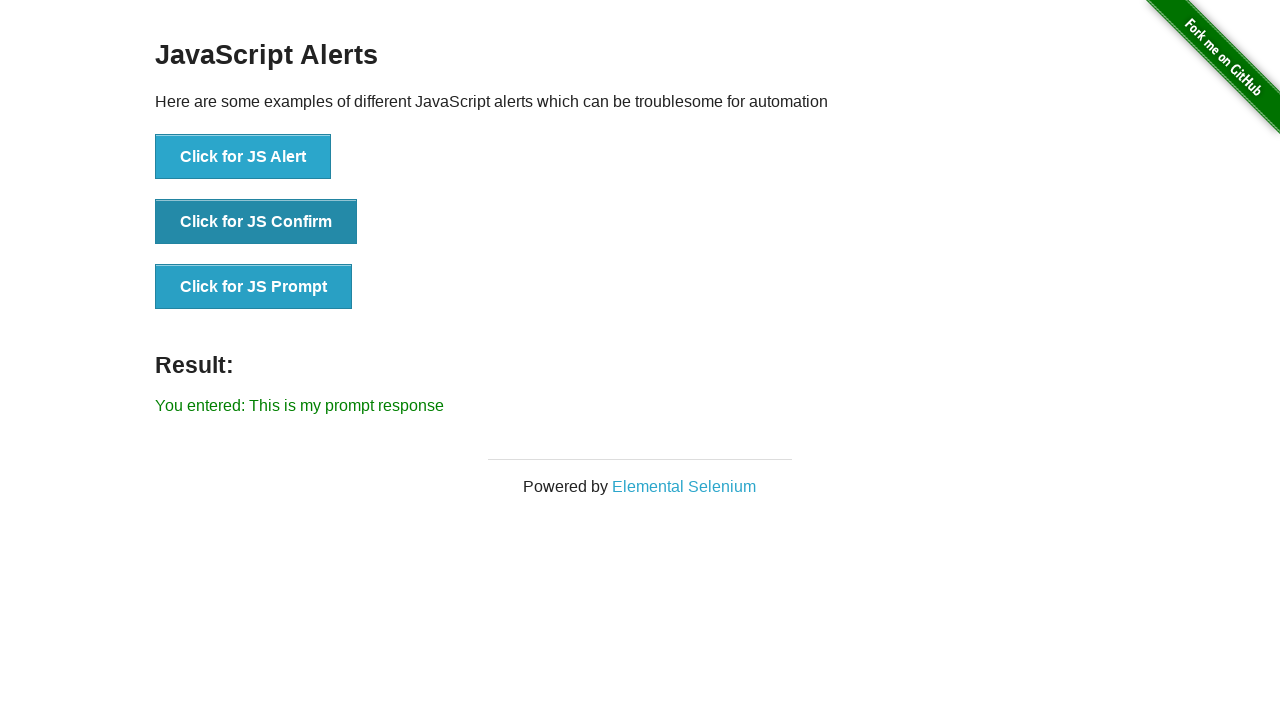

Prompt dialog handled with custom response and result updated
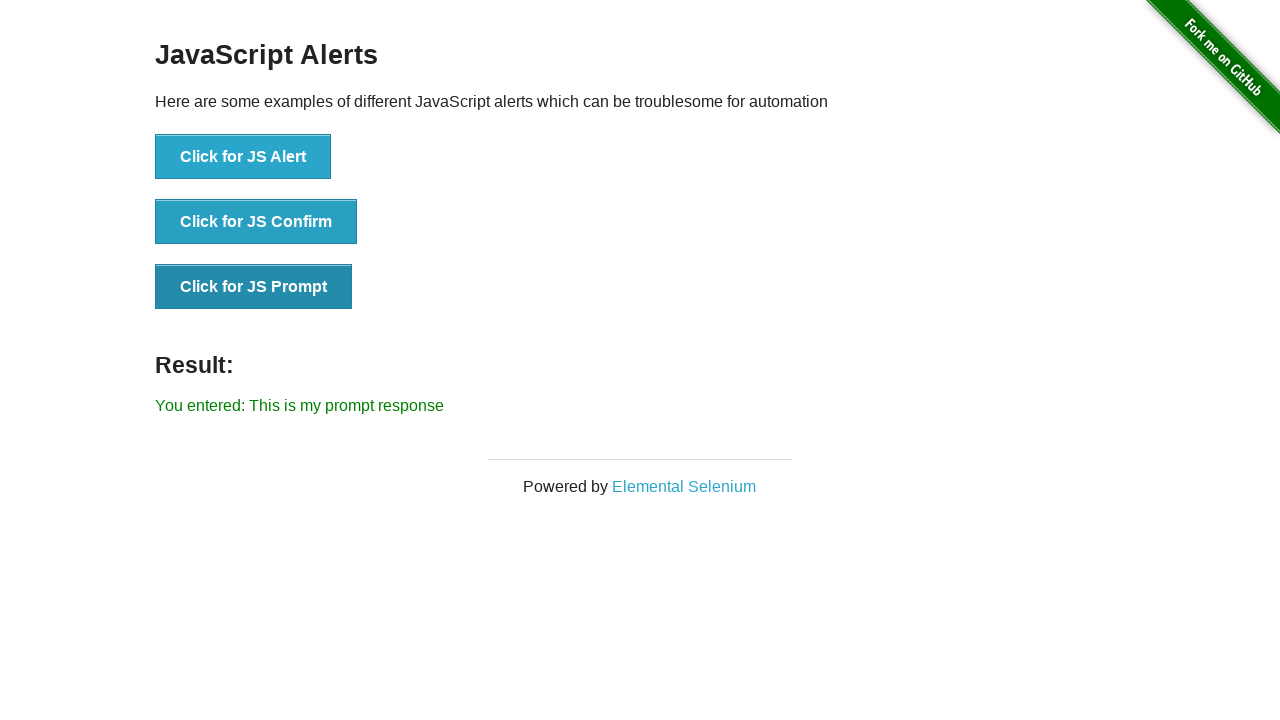

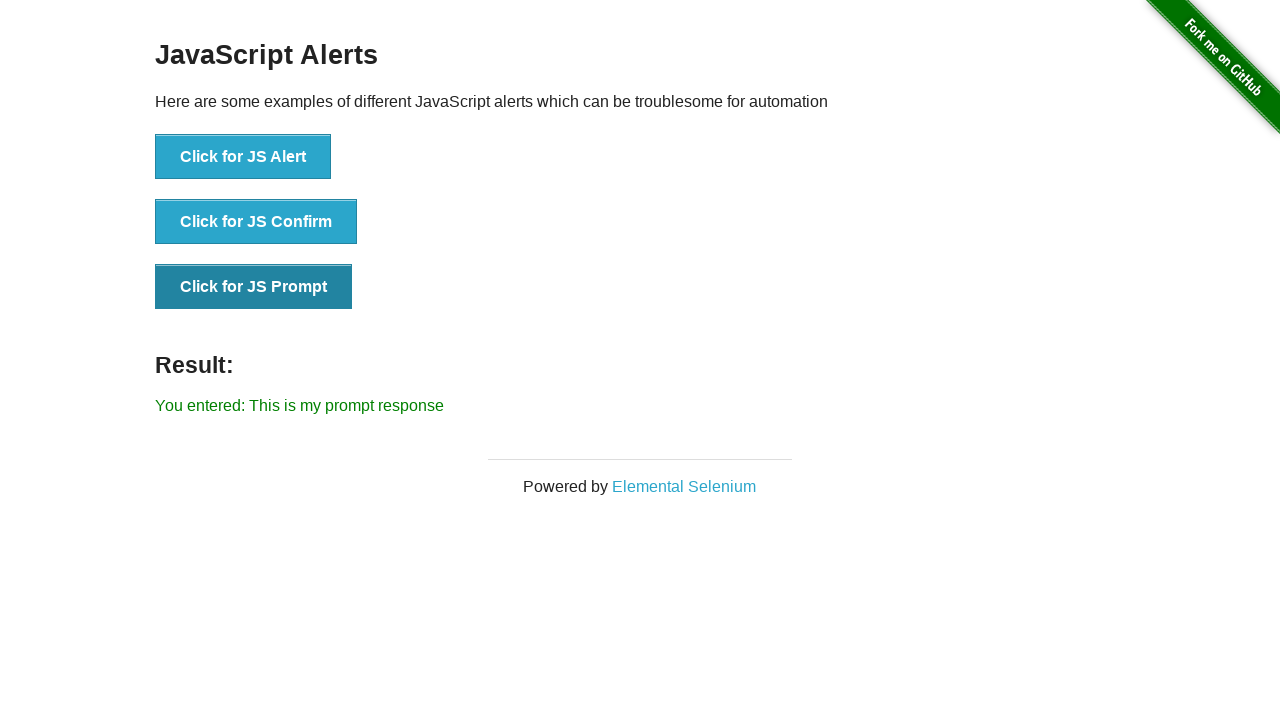